Tests navigation on vnk.edu.vn by handling a potential random popup and then clicking on the course list button

Starting URL: https://vnk.edu.vn/

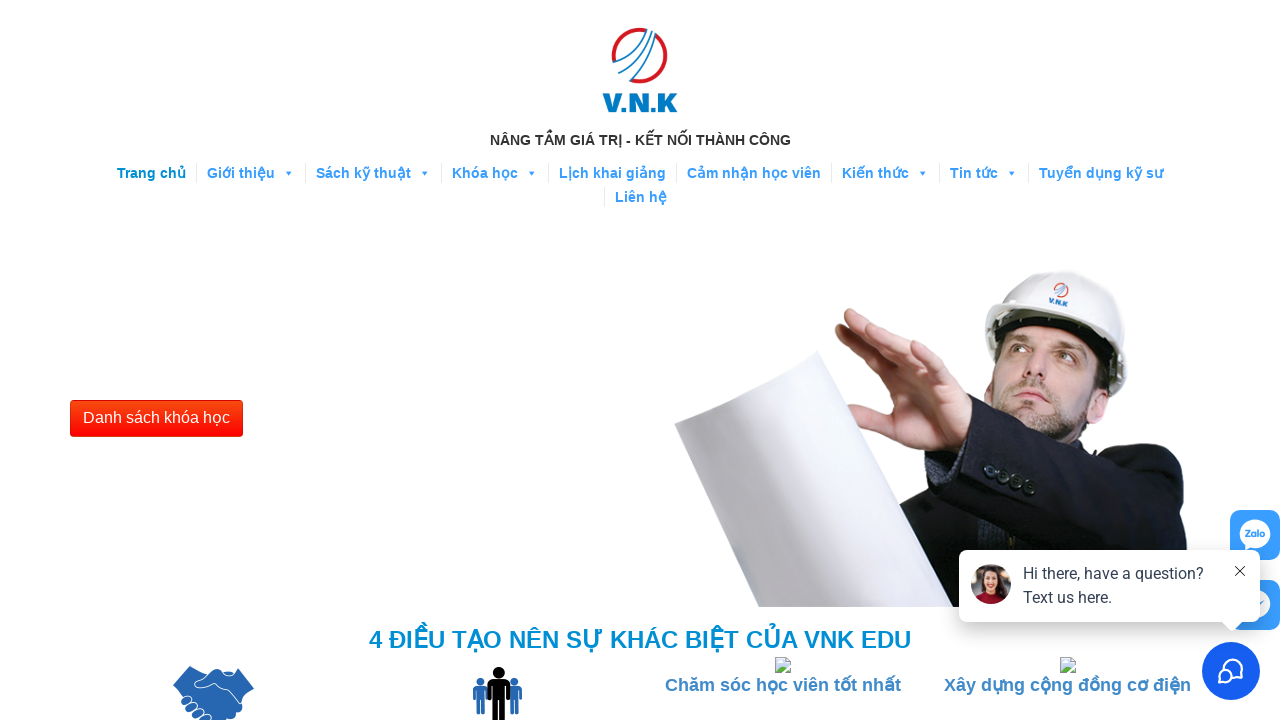

Waited for page to load with networkidle state
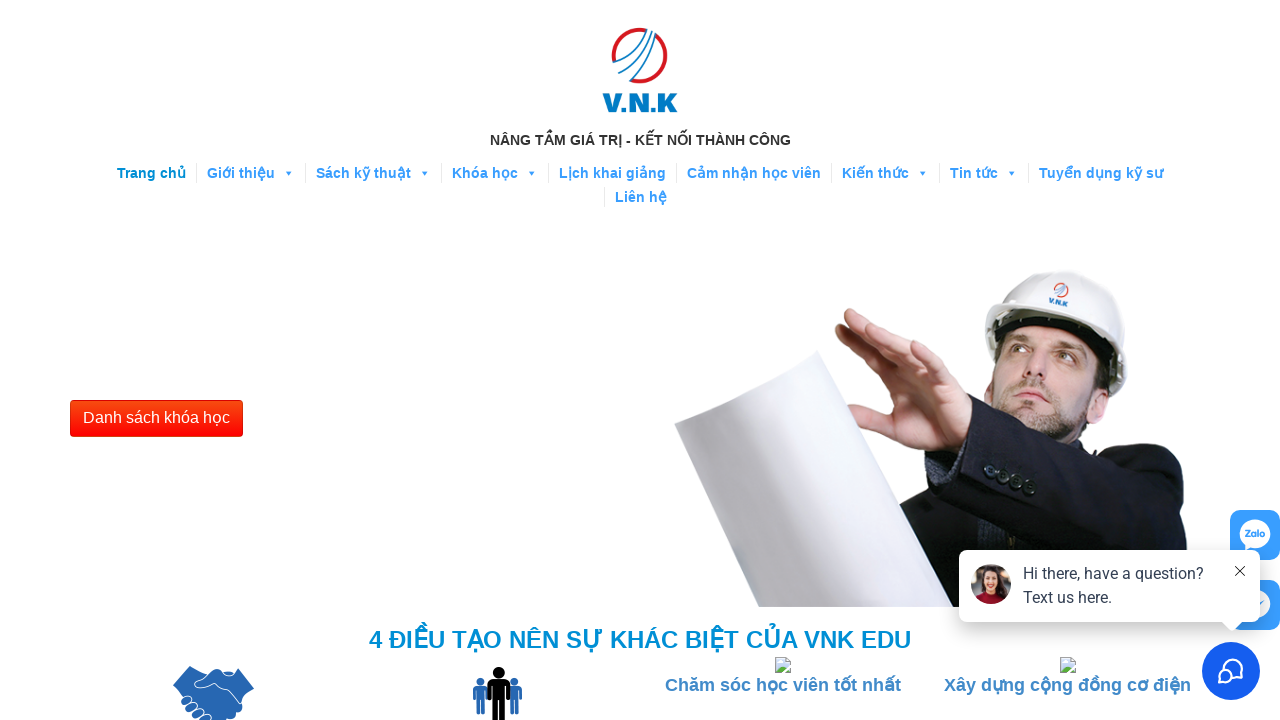

Located popup element div#tve-p-scroller
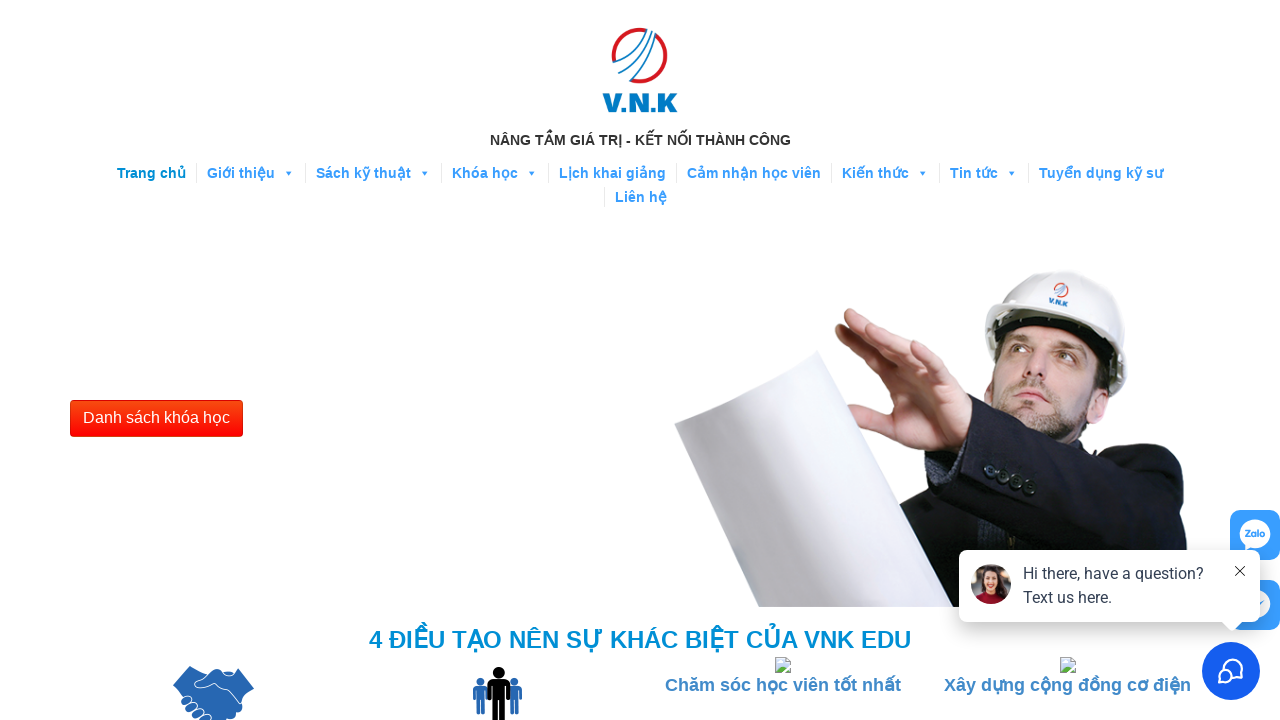

Clicked course list button (Danh sách khóa học) at (156, 419) on xpath=//button[text()='Danh sách khóa học']
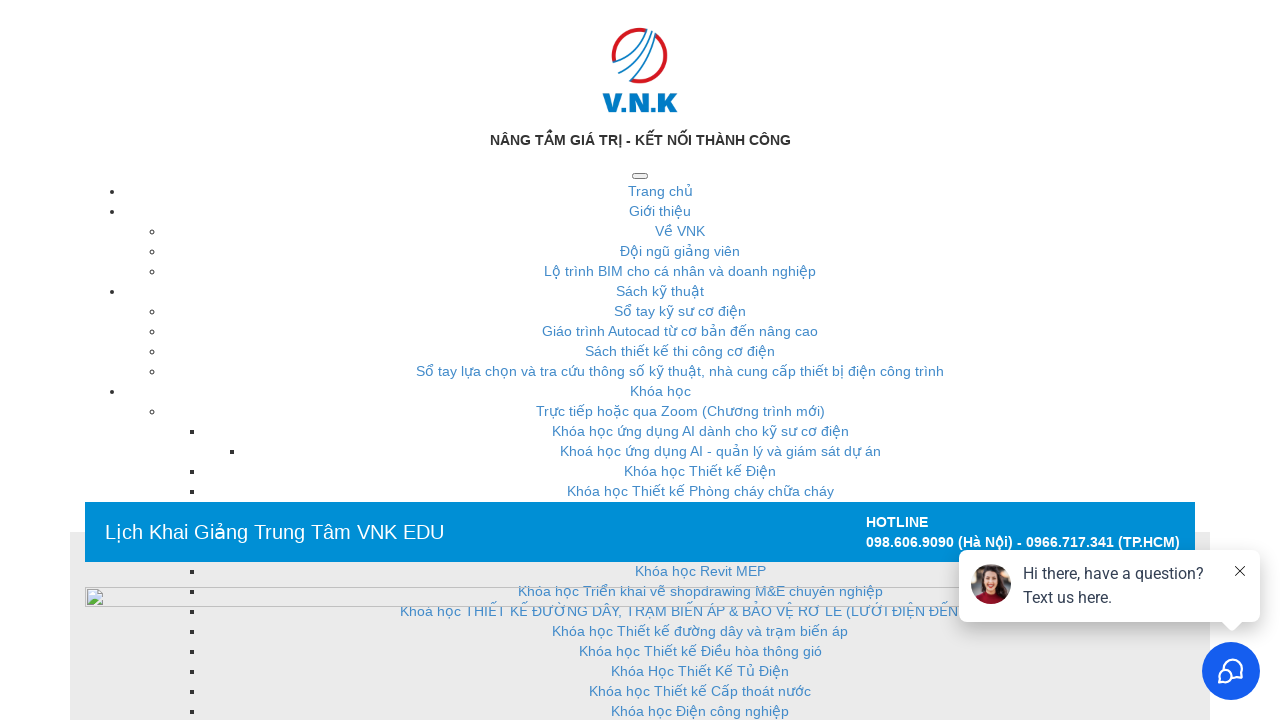

Waited for page navigation to complete with networkidle state
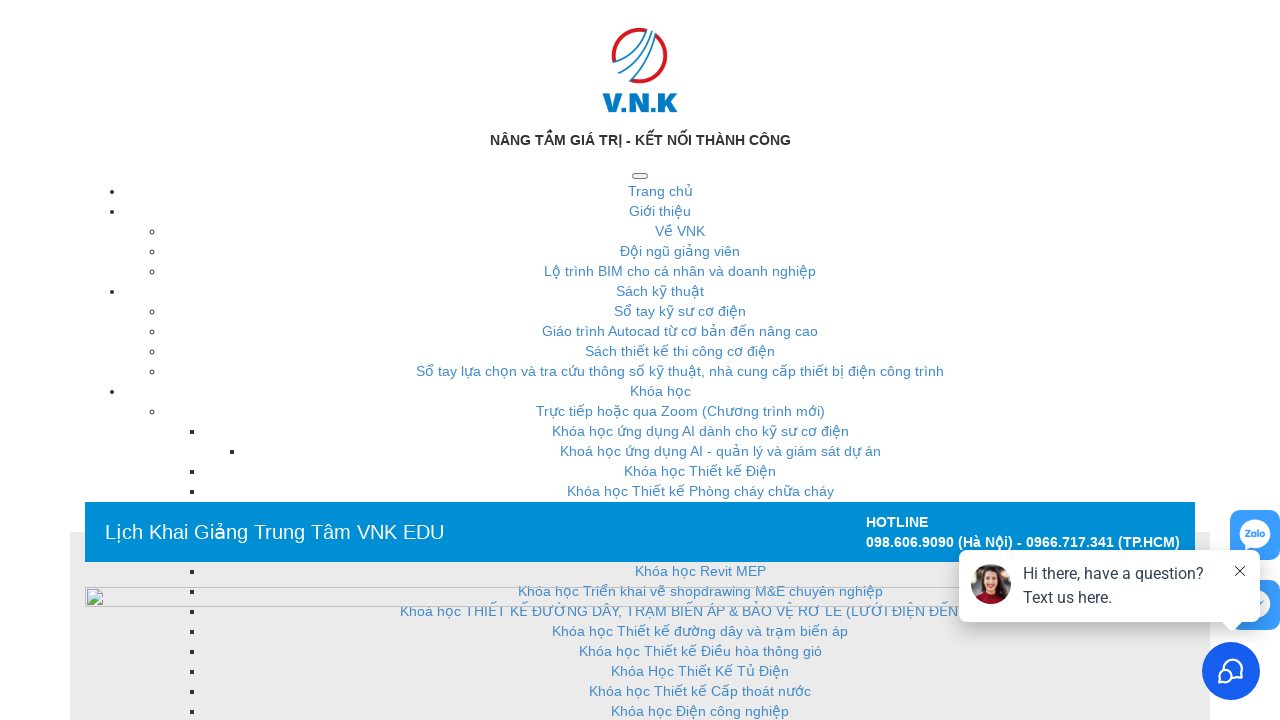

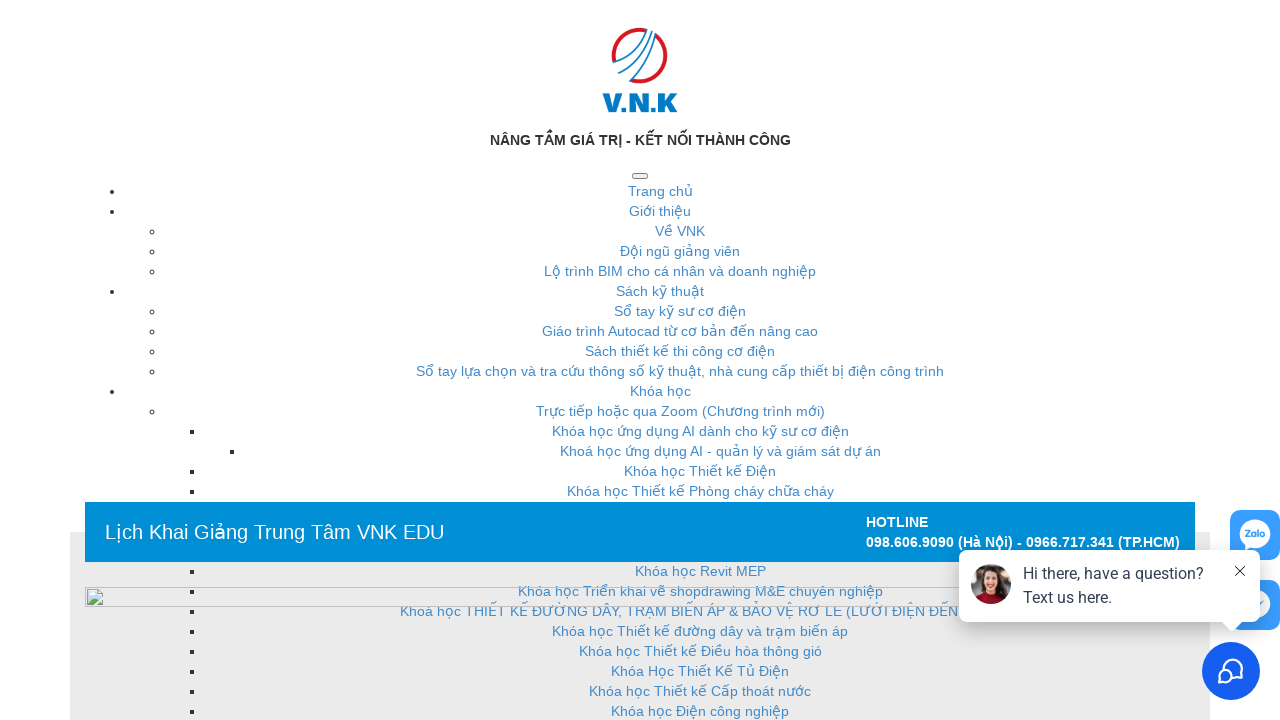